Tests the filter functionality on a product table by entering a search term and verifying that the filtered results contain the search term

Starting URL: https://rahulshettyacademy.com/seleniumPractise/#/offers

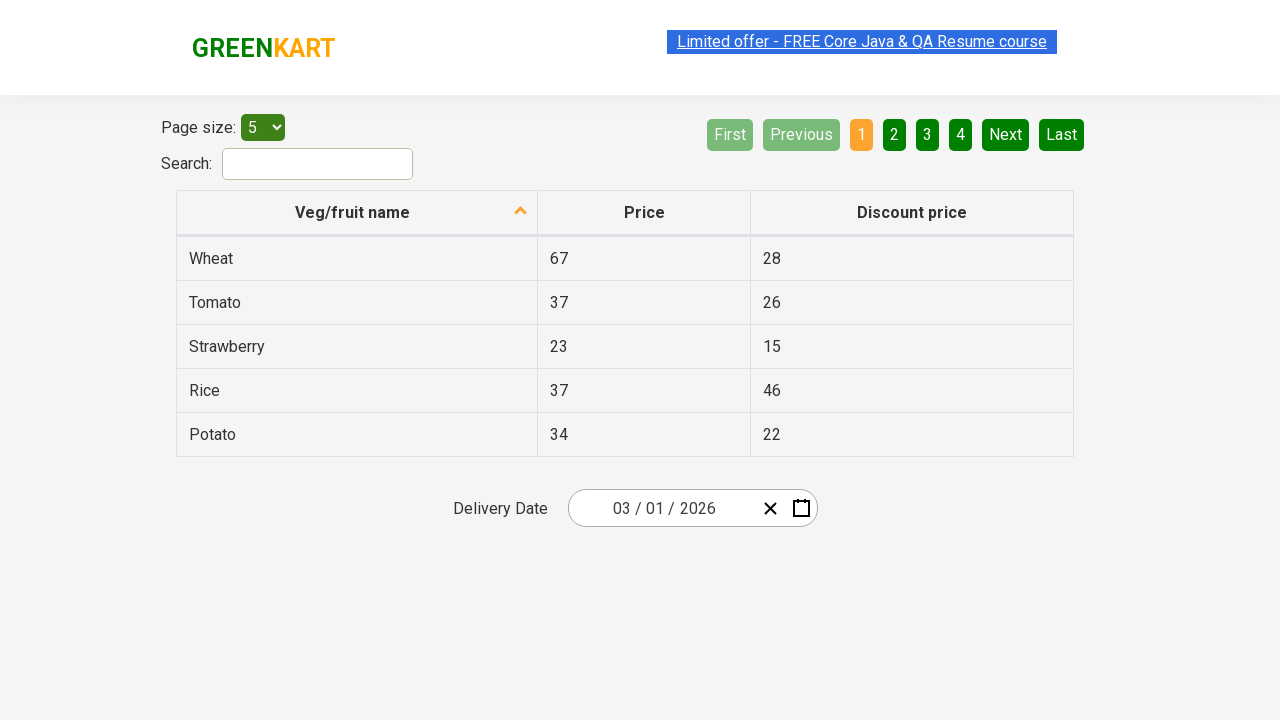

Filled search field with 'Ch' to filter product table on #search-field
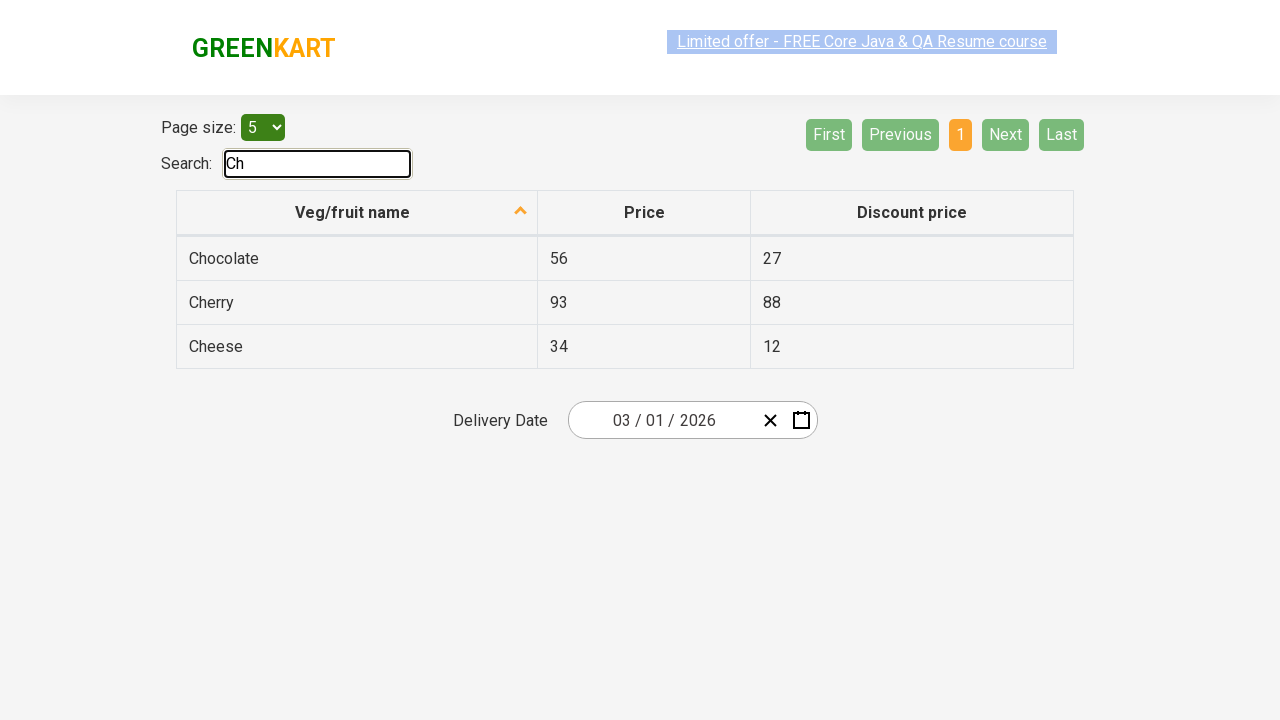

Waited 500ms for filter to apply to table
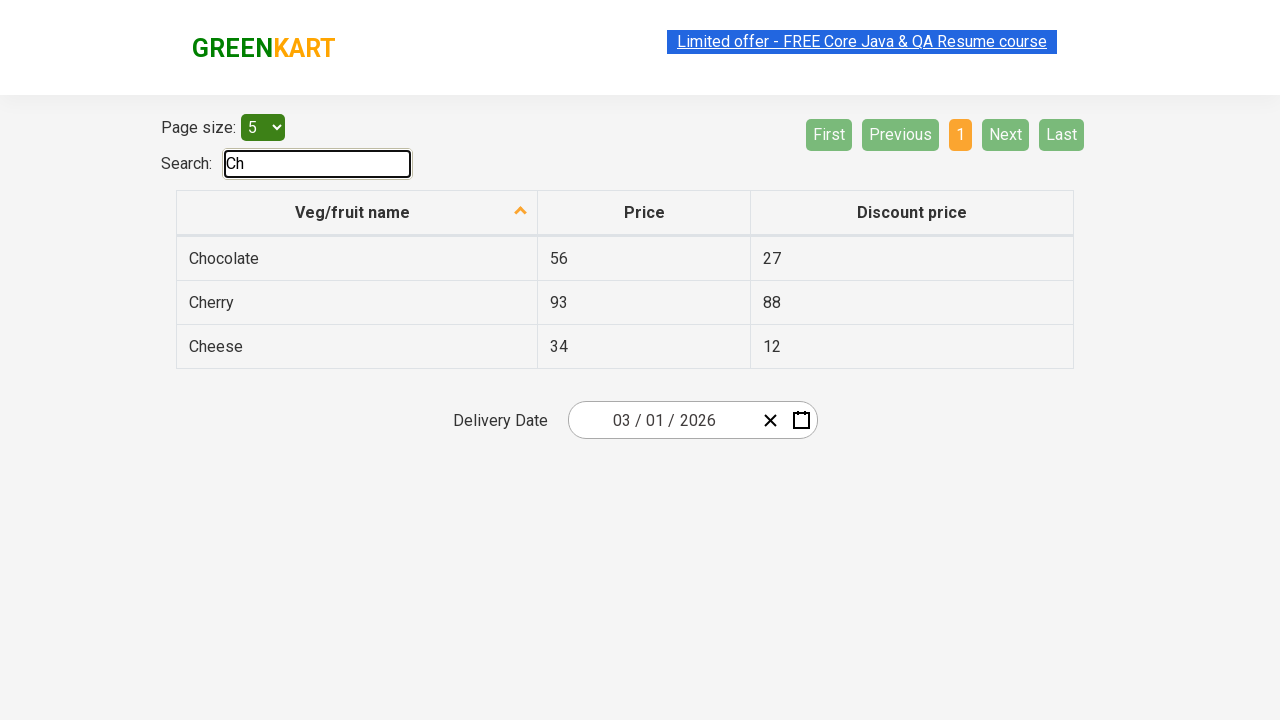

Verified filtered table results are displayed with matching products
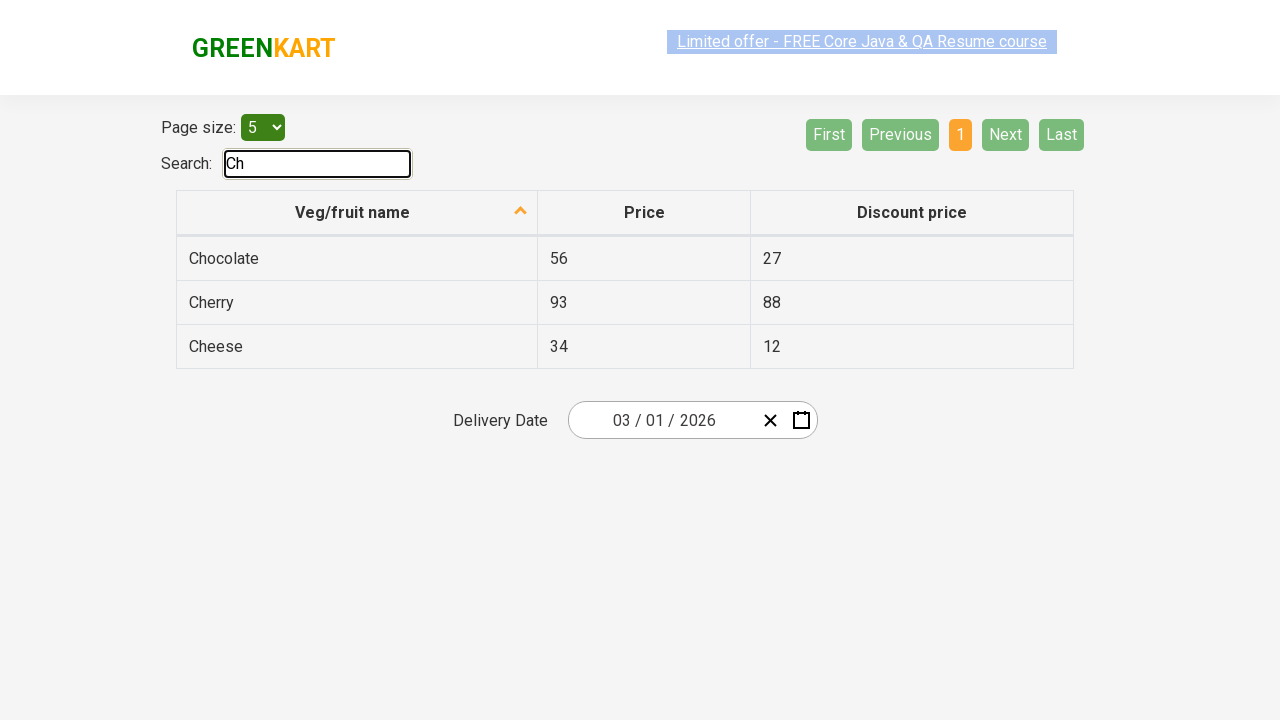

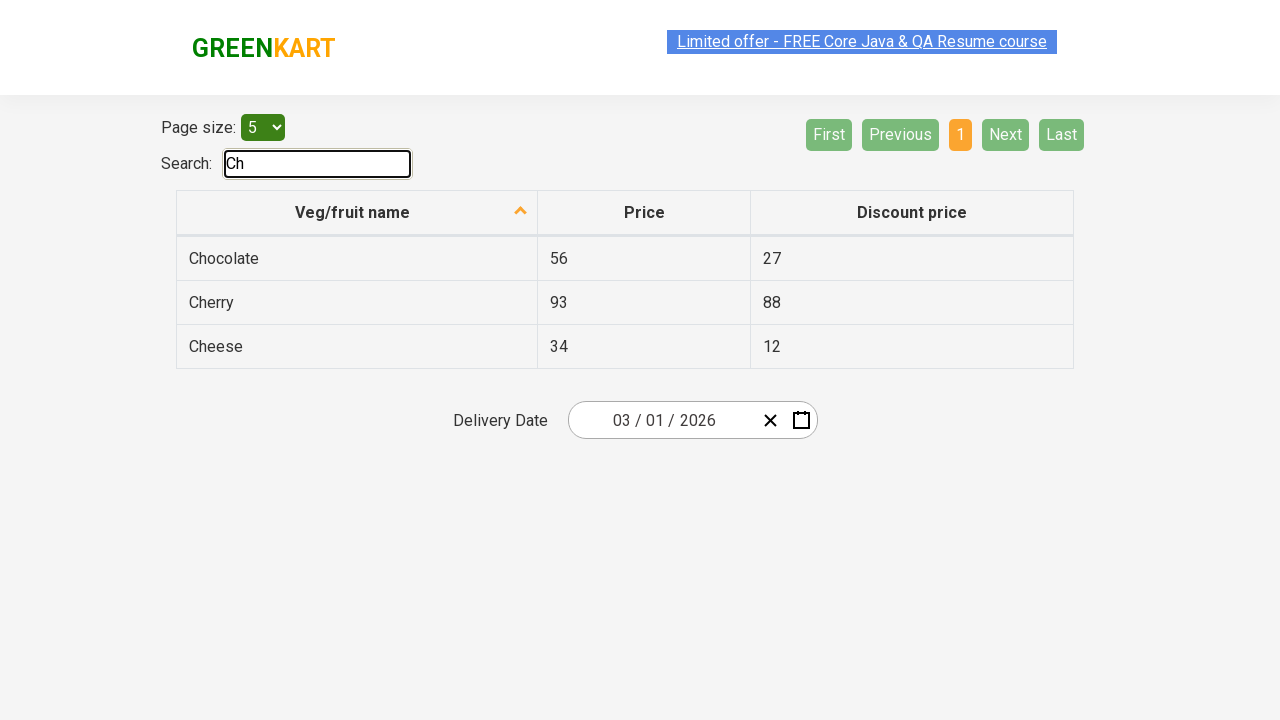